Tests filtering to display only active (incomplete) todo items.

Starting URL: https://demo.playwright.dev/todomvc

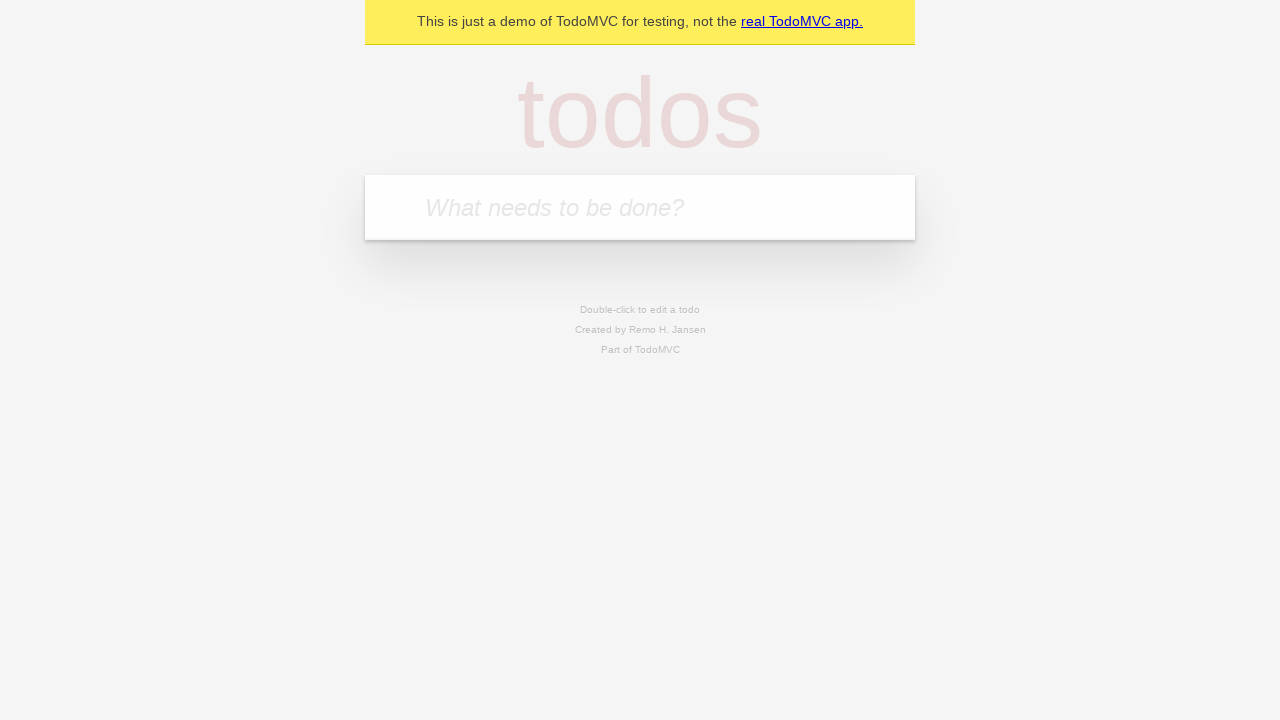

Filled todo input with 'buy some cheese' on internal:attr=[placeholder="What needs to be done?"i]
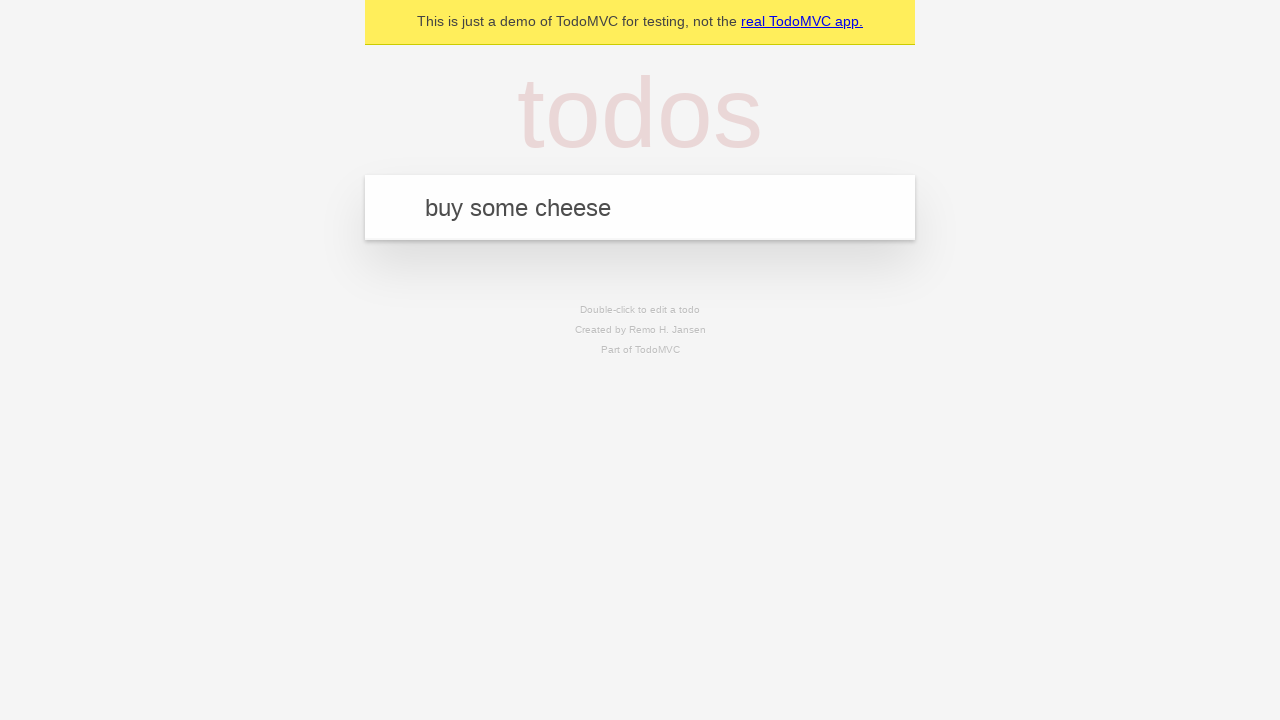

Pressed Enter to add first todo item on internal:attr=[placeholder="What needs to be done?"i]
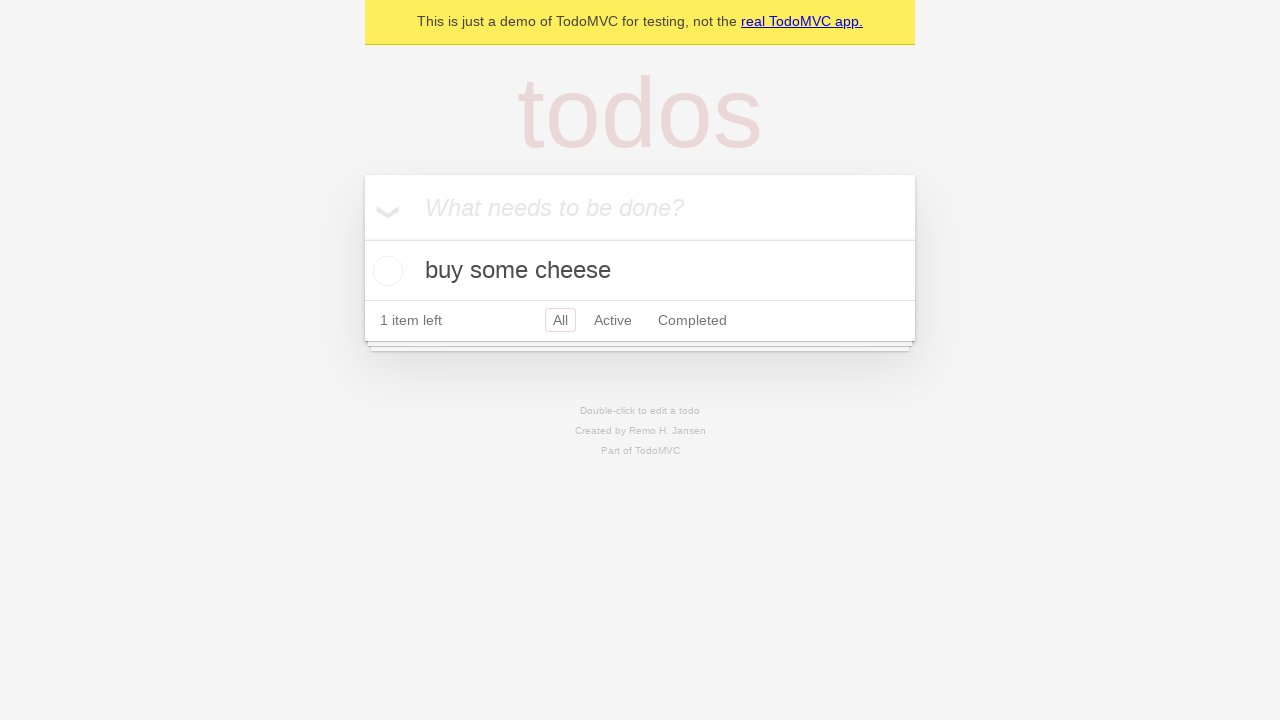

Filled todo input with 'feed the cat' on internal:attr=[placeholder="What needs to be done?"i]
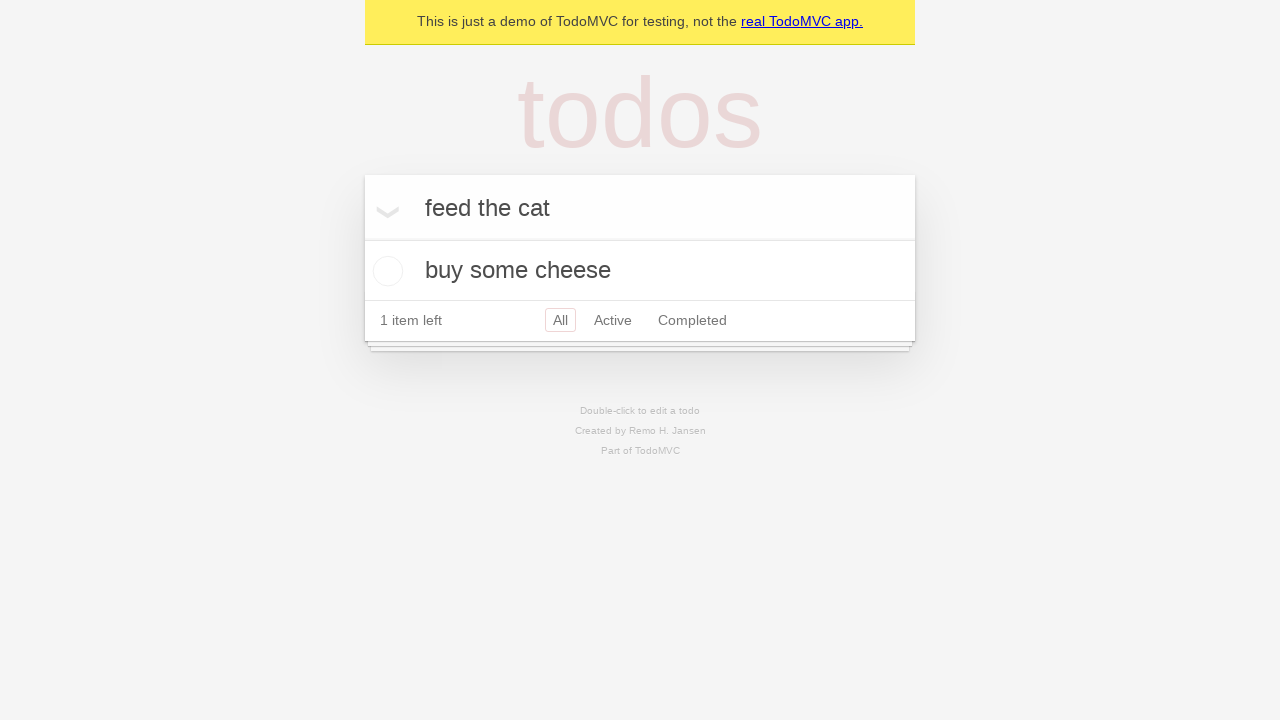

Pressed Enter to add second todo item on internal:attr=[placeholder="What needs to be done?"i]
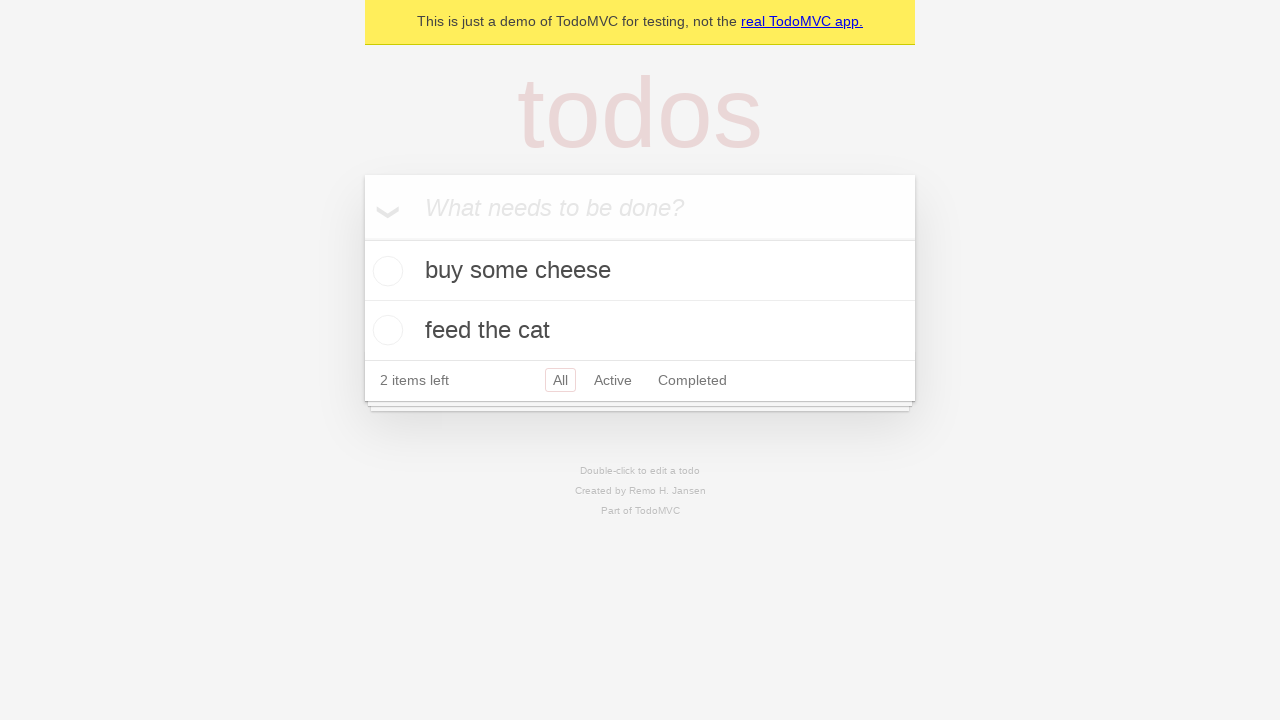

Filled todo input with 'book a doctors appointment' on internal:attr=[placeholder="What needs to be done?"i]
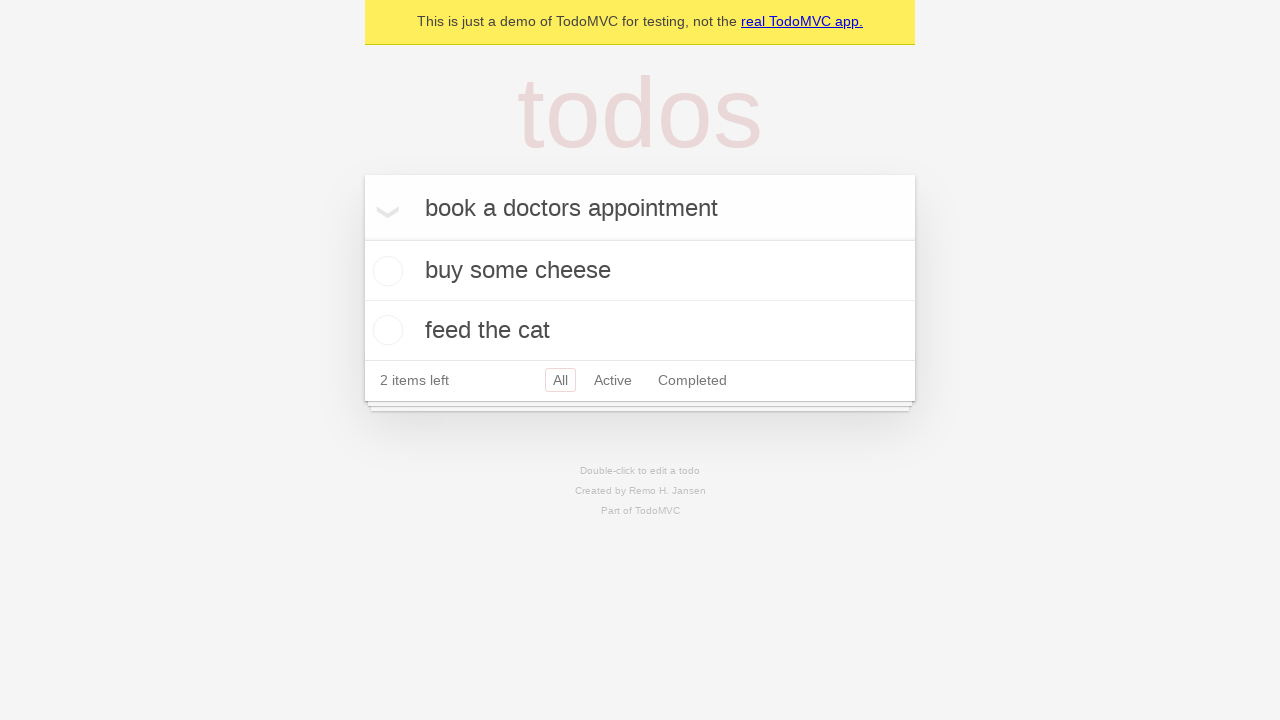

Pressed Enter to add third todo item on internal:attr=[placeholder="What needs to be done?"i]
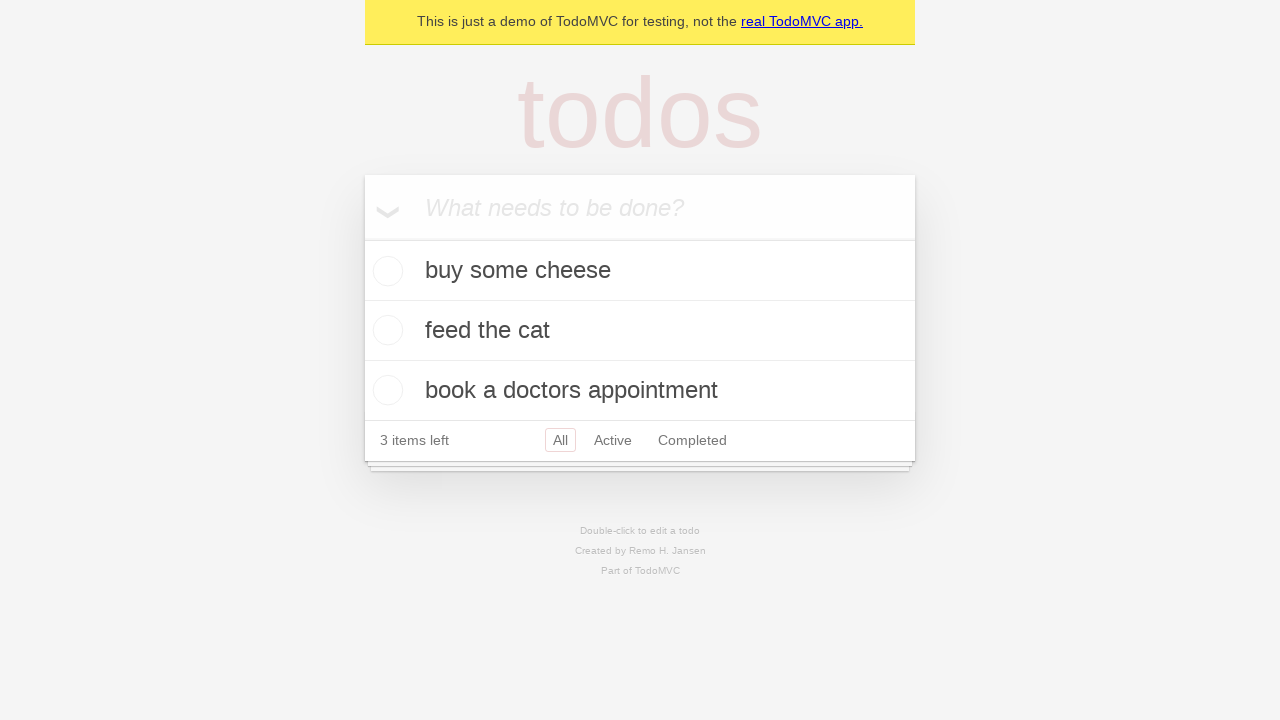

Checked the checkbox for second todo item (feed the cat) at (385, 330) on internal:testid=[data-testid="todo-item"s] >> nth=1 >> internal:role=checkbox
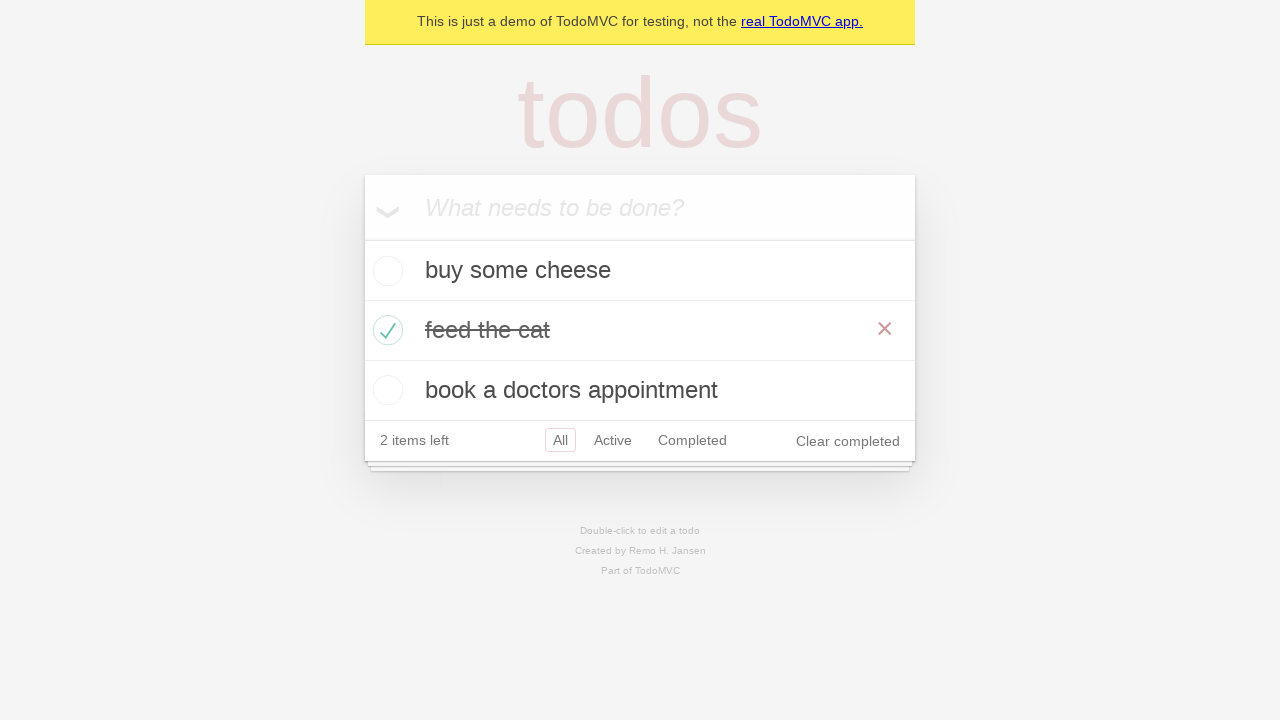

Clicked Active filter to display only incomplete items at (613, 440) on internal:role=link[name="Active"i]
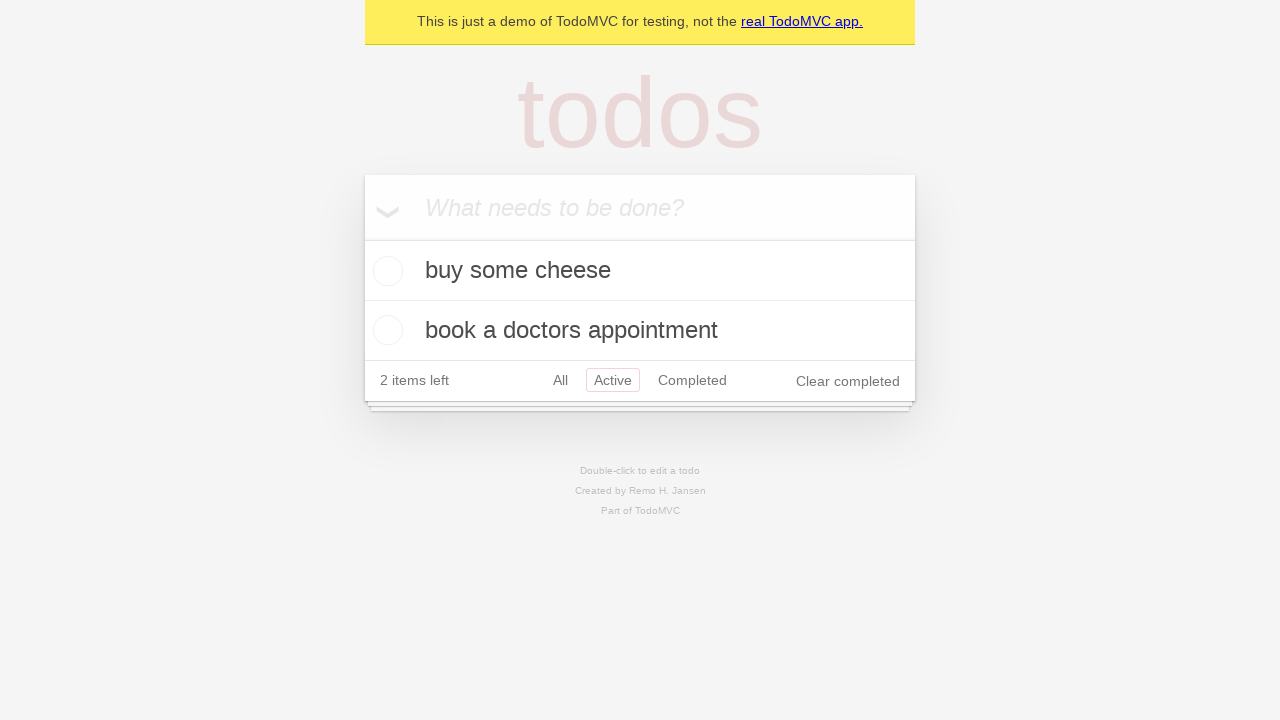

Verified that exactly 2 active todo items are displayed
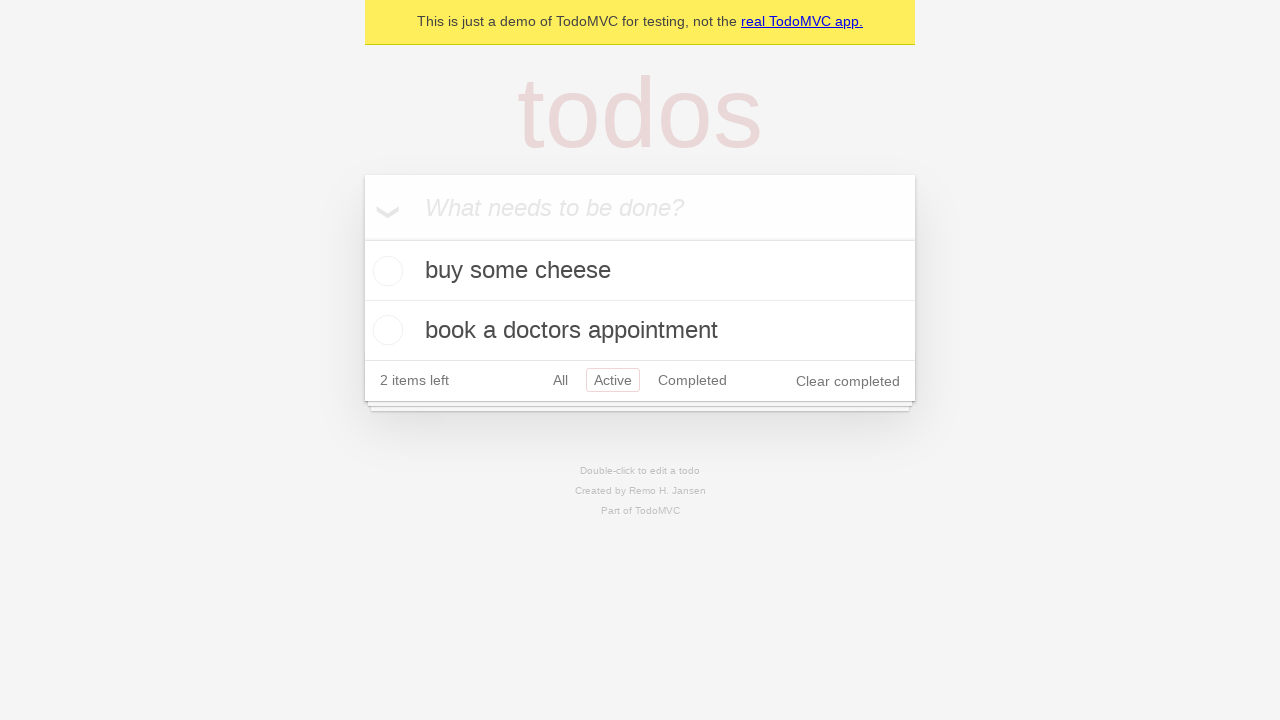

Verified active items display 'buy some cheese' and 'book a doctors appointment'
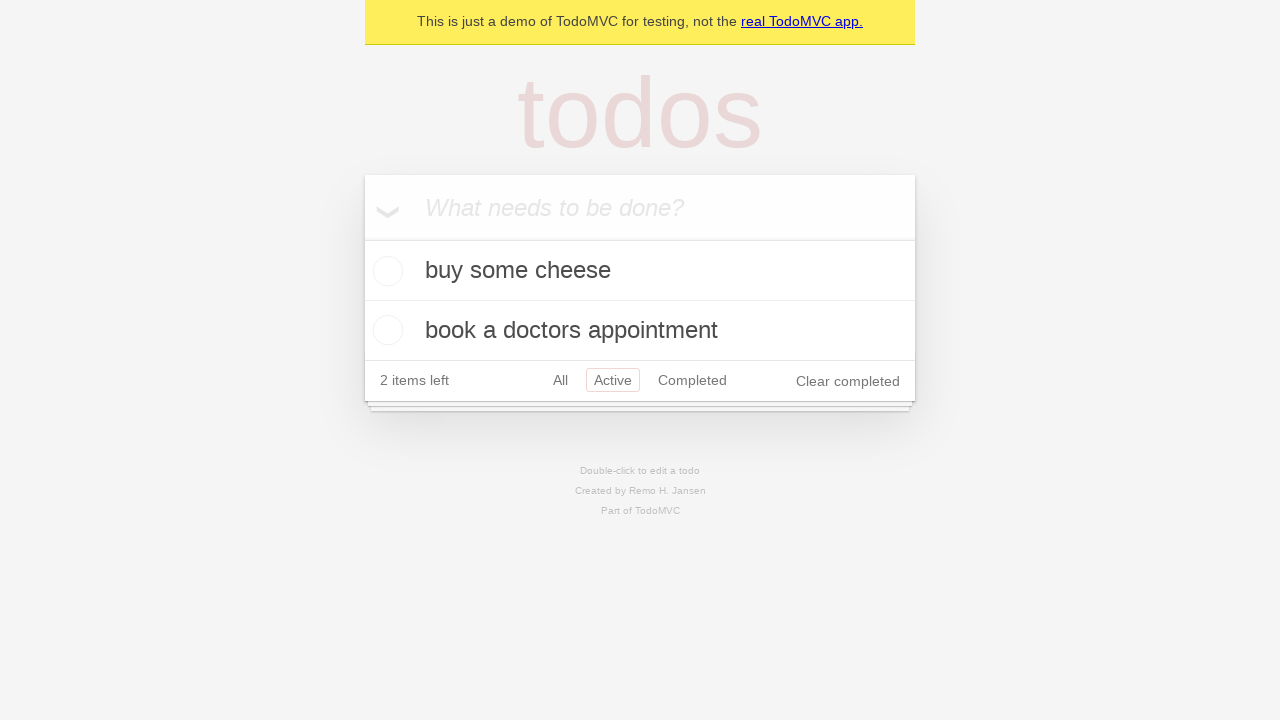

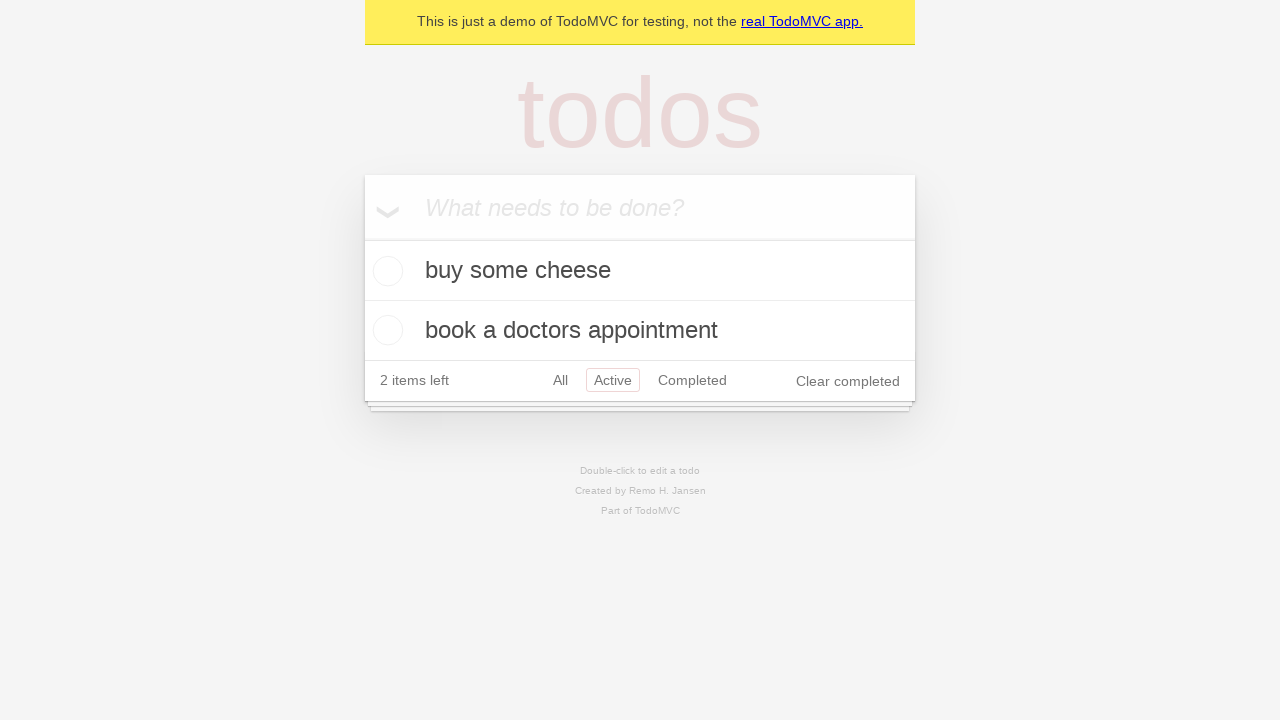